Tests dropdown list interaction on a registration form by selecting skills using different selection methods (by index, by value, and by visible text)

Starting URL: http://demo.automationtesting.in/Register.html

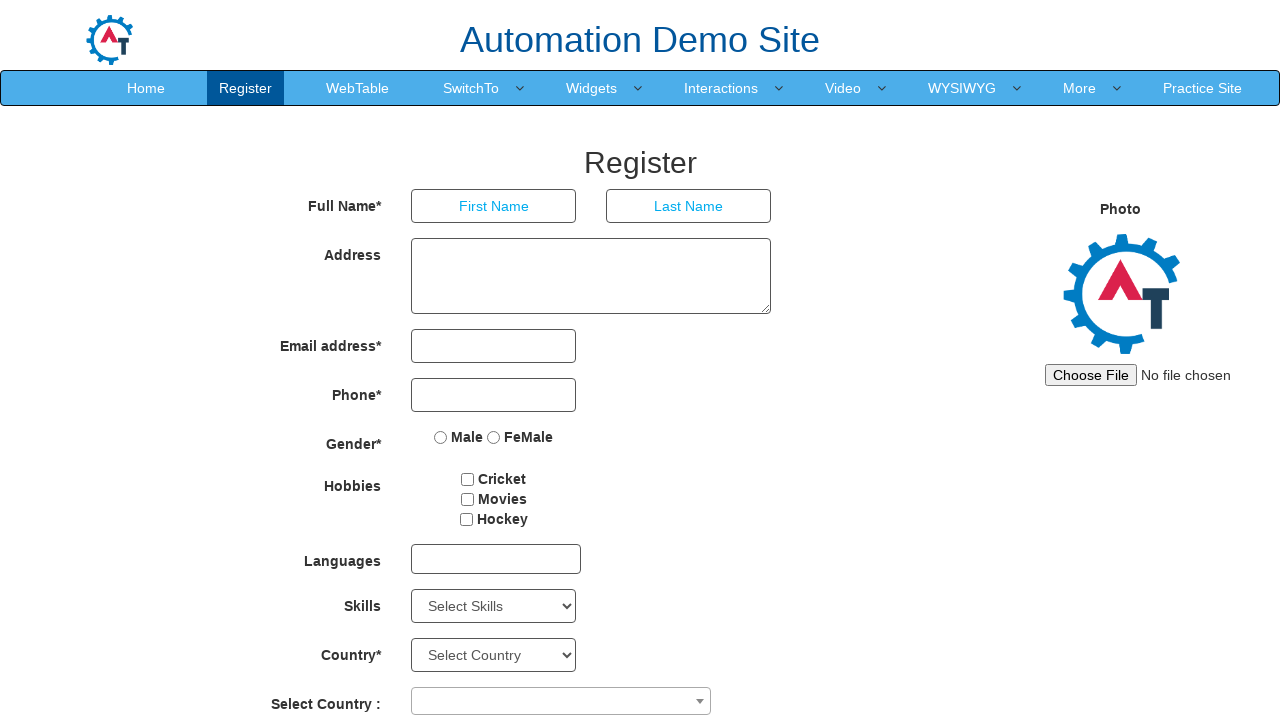

Waited for Skills dropdown to be visible
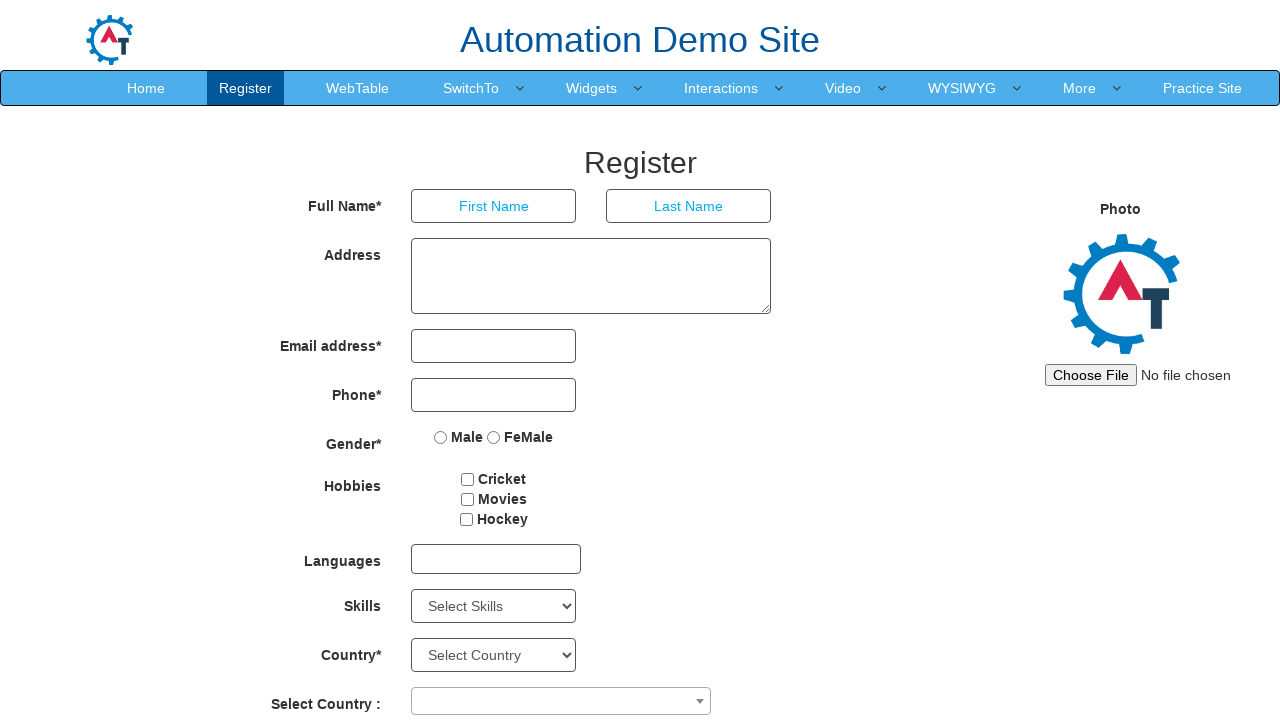

Selected Skills dropdown option by index 4 on #Skills
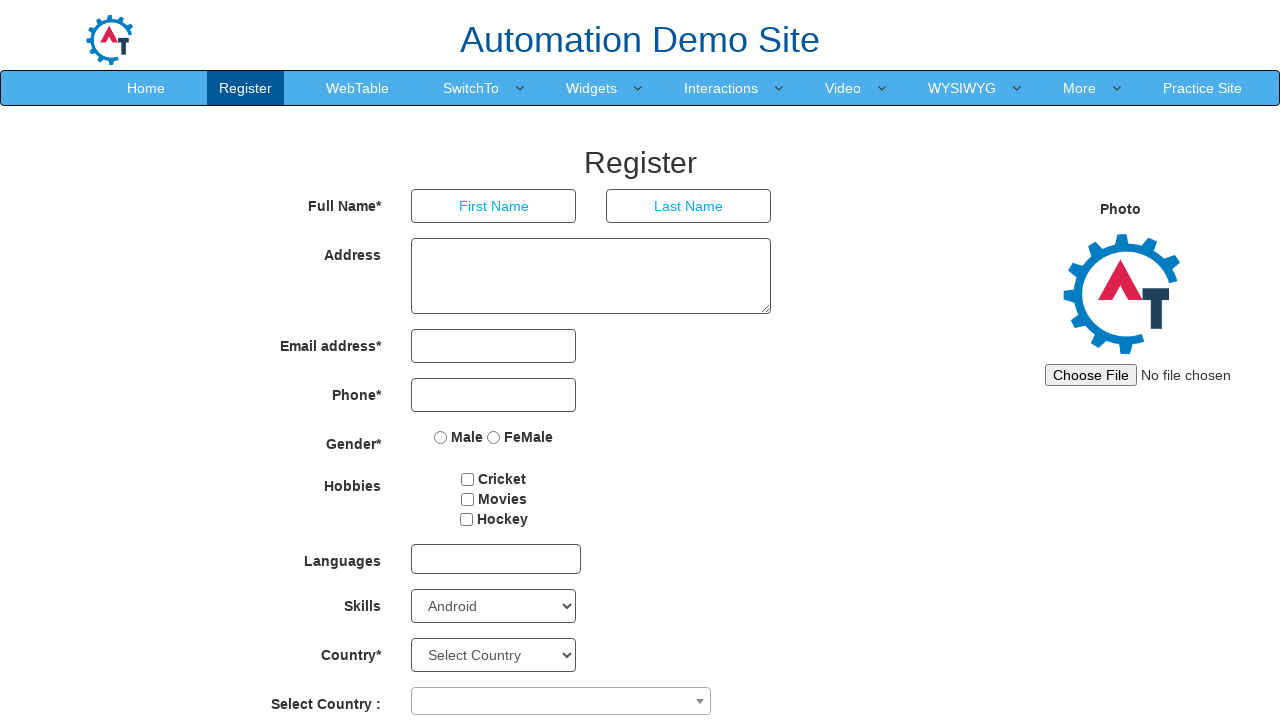

Selected Skills dropdown option by value 'Backup Management' on #Skills
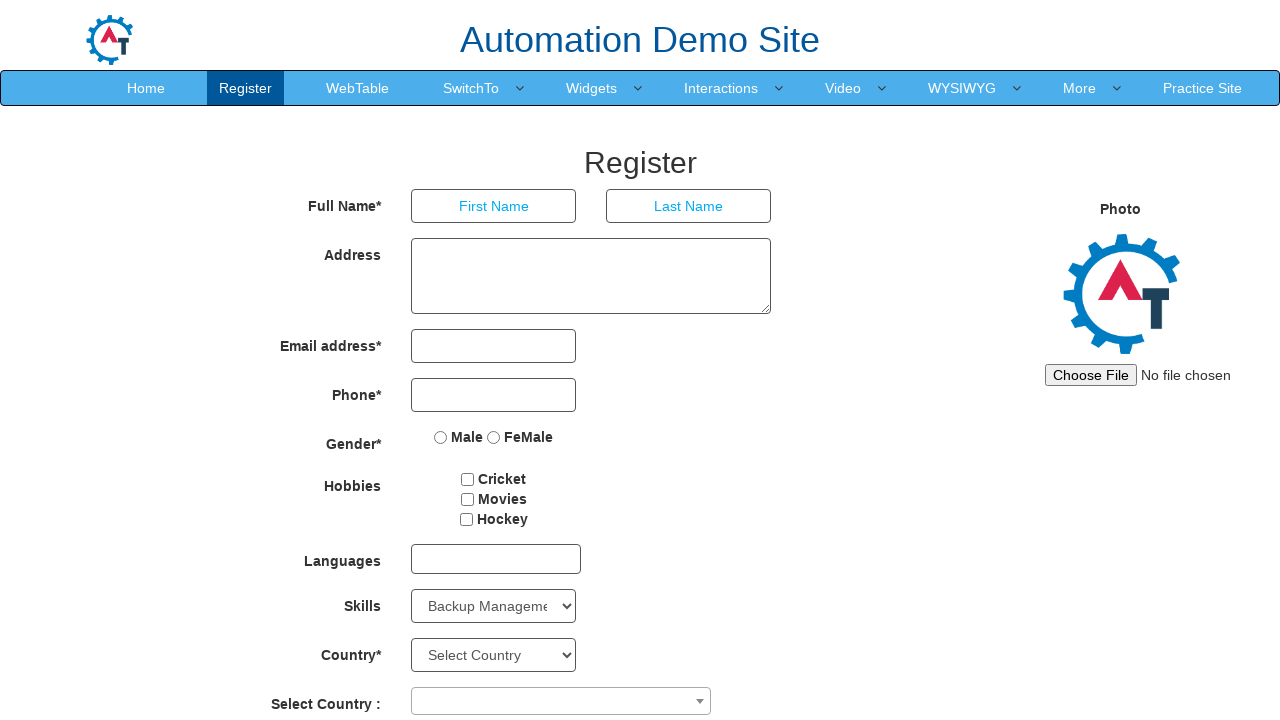

Selected Skills dropdown option by visible text 'Analytics' on #Skills
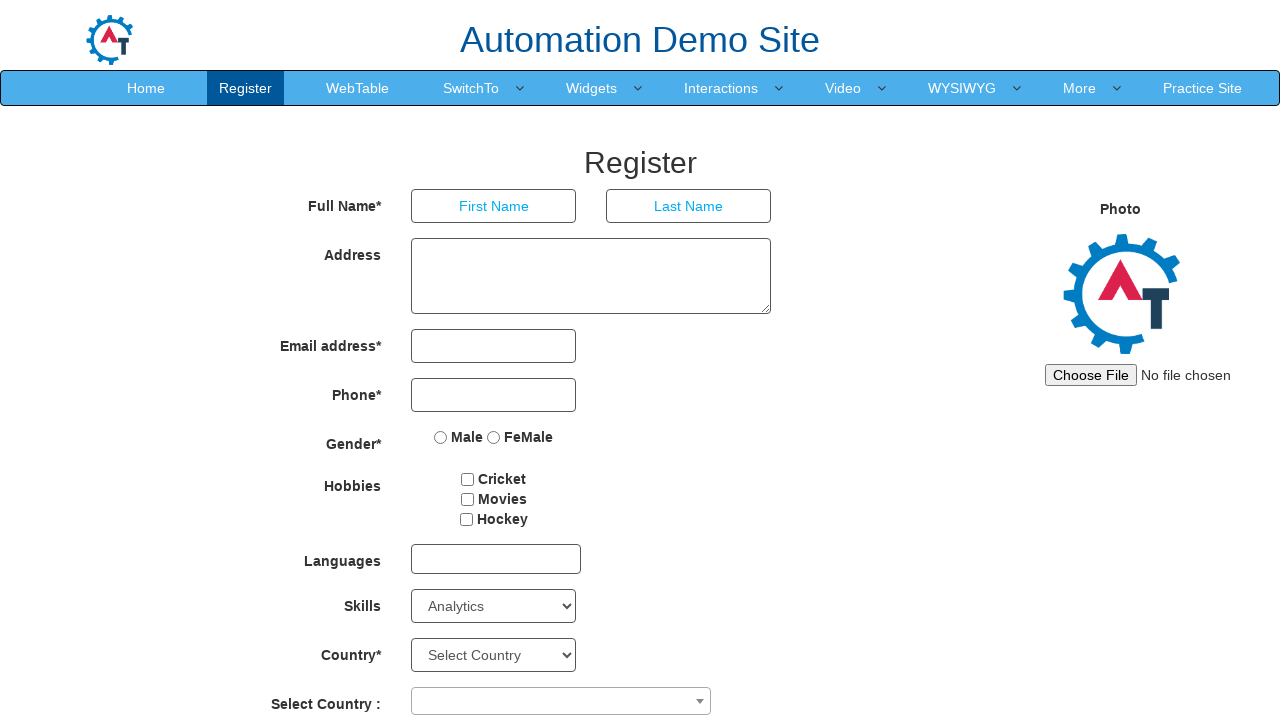

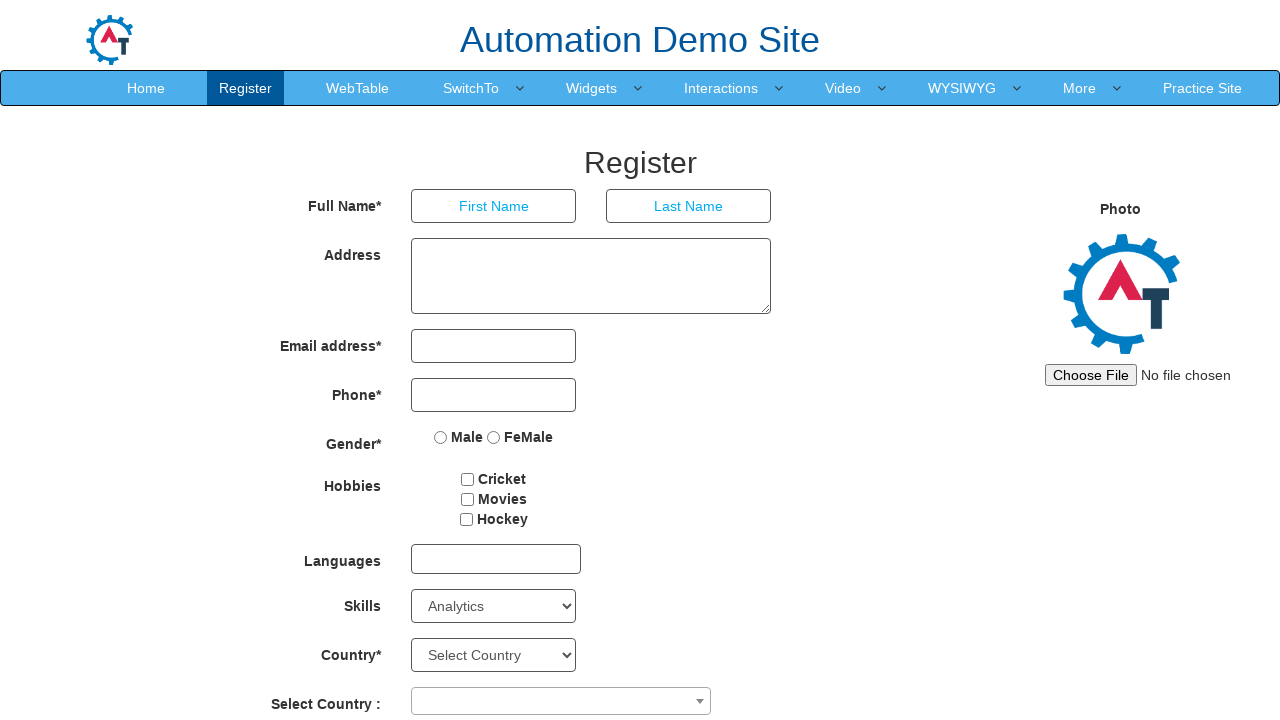